Navigates to the Cart page by clicking the Cart navigation link

Starting URL: https://www.demoblaze.com

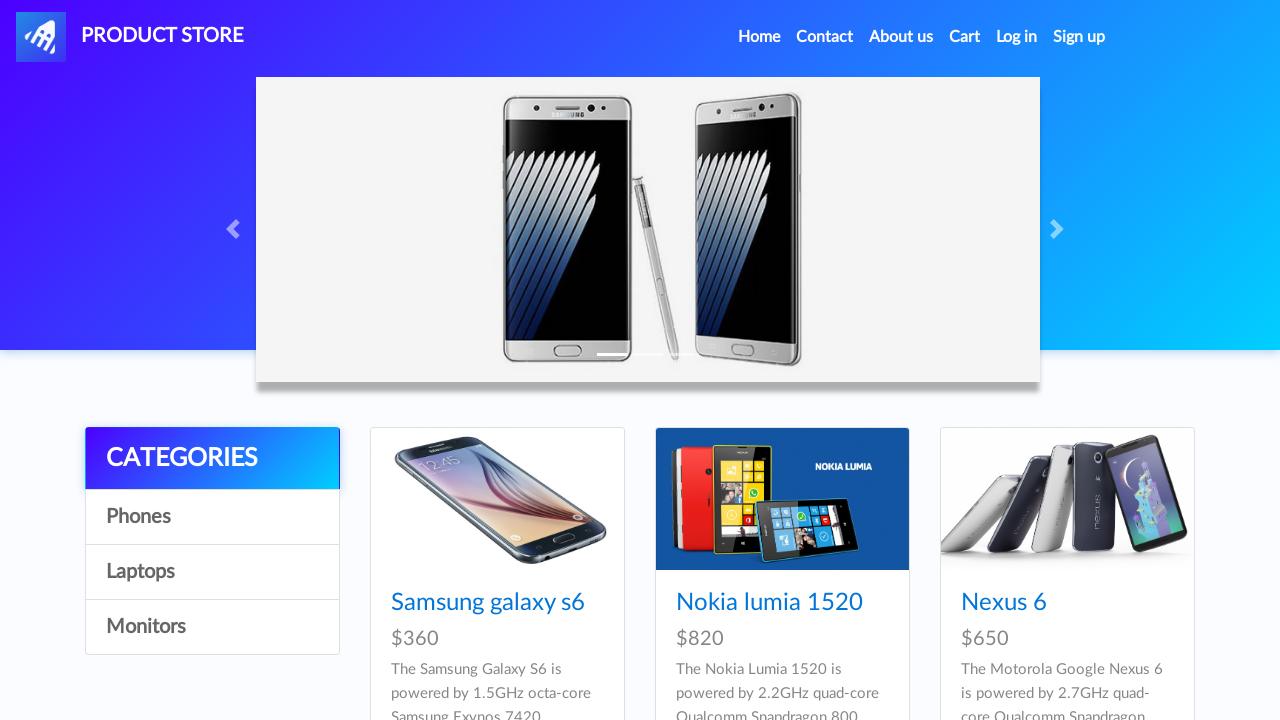

Clicked Cart navigation link to navigate to Cart page at (965, 37) on a:has-text('Cart')
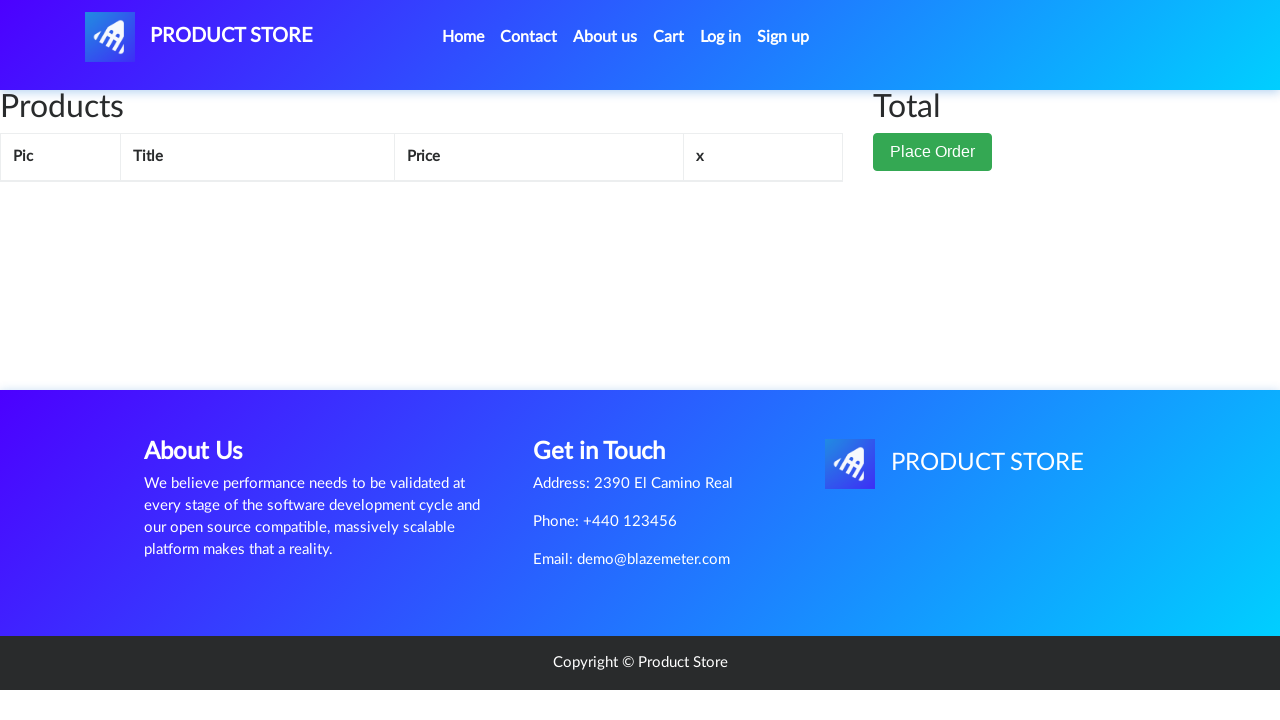

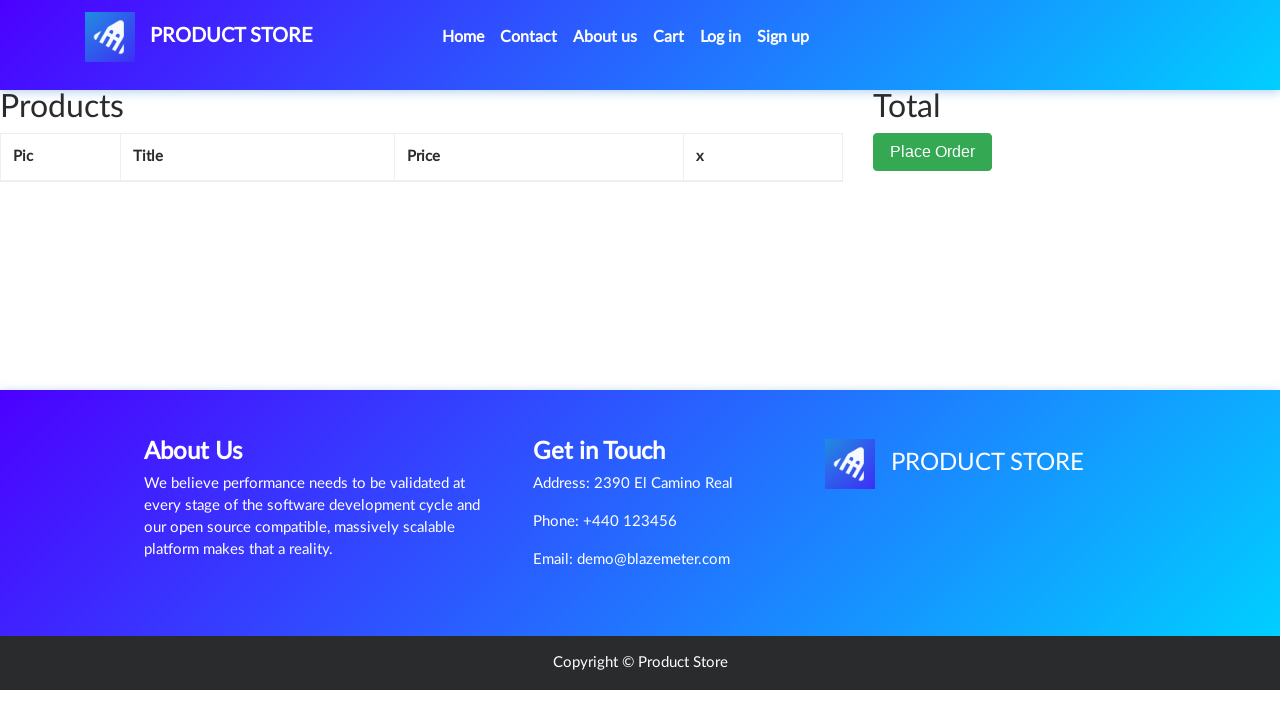